Opens the MakeMyTrip travel website homepage and waits for the page to load. This is a basic browser automation script that verifies the page is accessible.

Starting URL: https://makemytrip.com

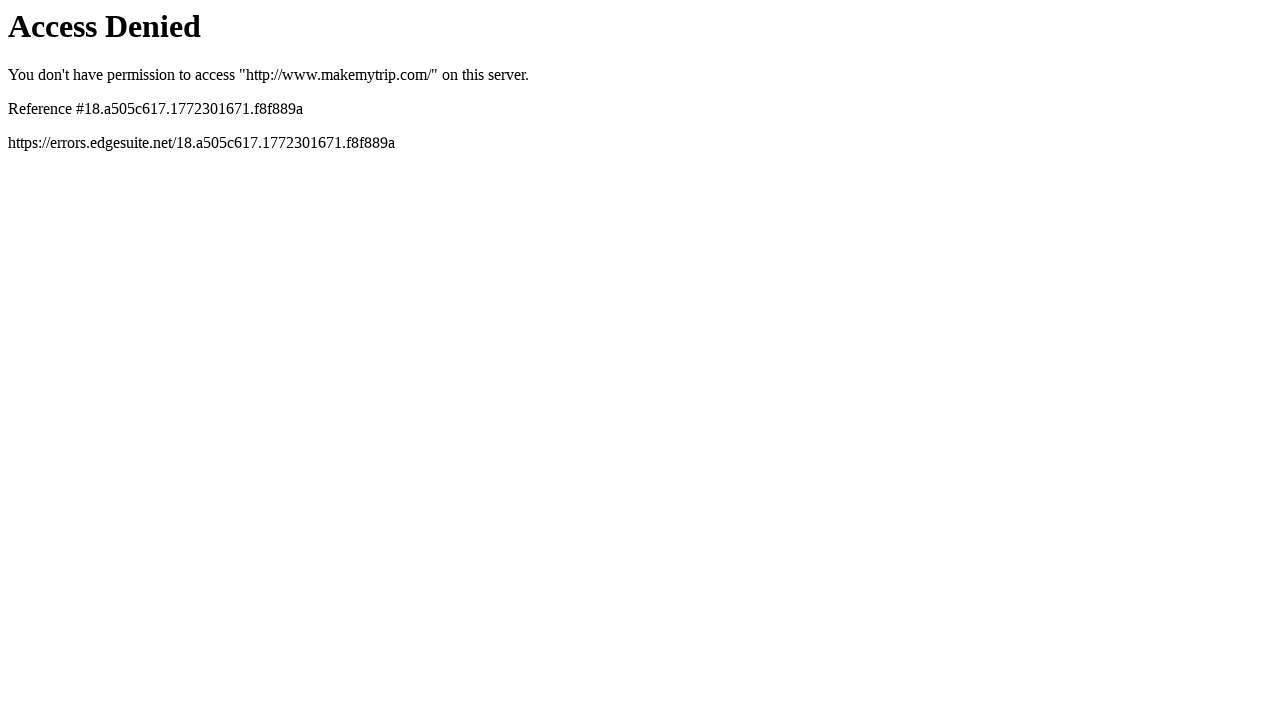

Navigated to MakeMyTrip homepage at https://makemytrip.com
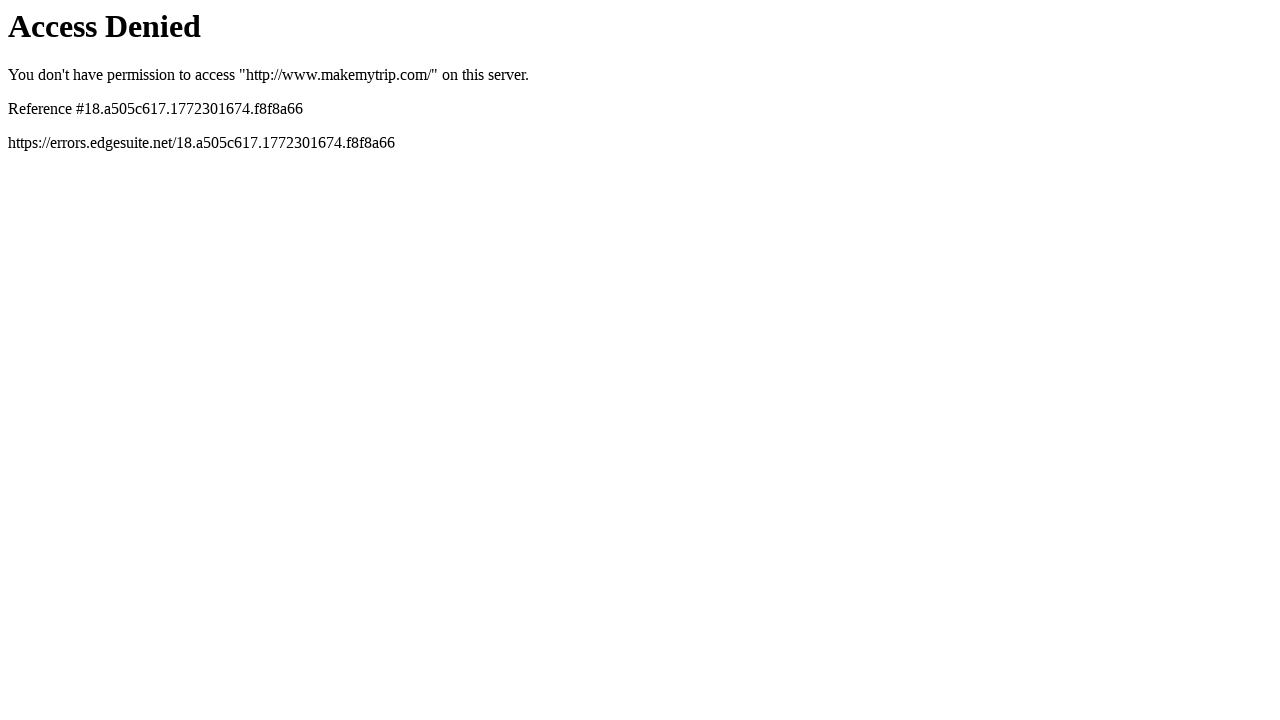

Page DOM content loaded successfully
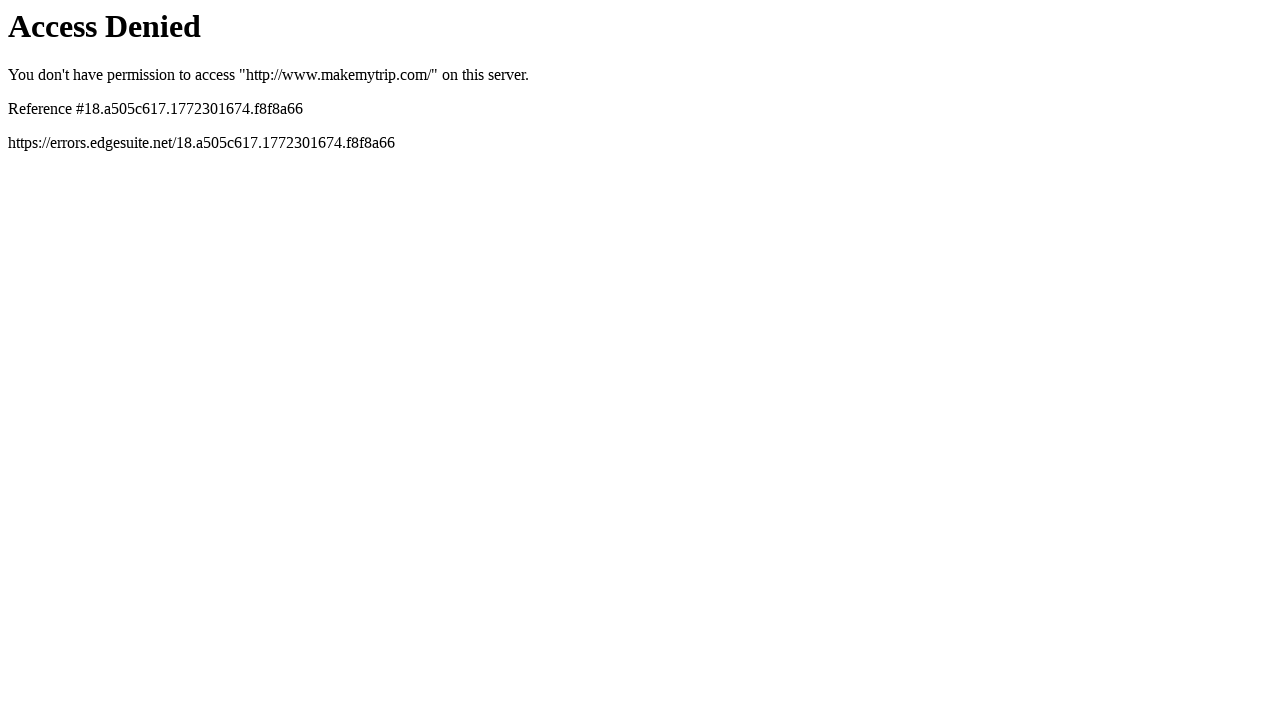

Body element is present - page structure verified
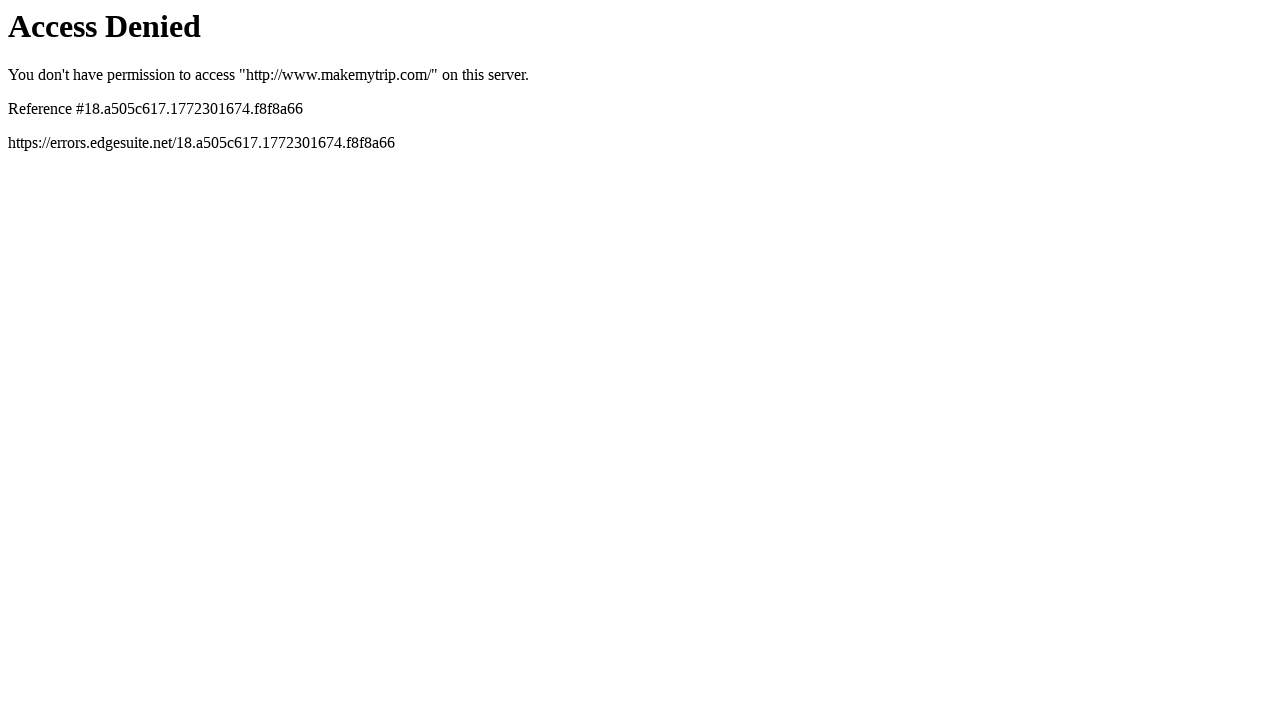

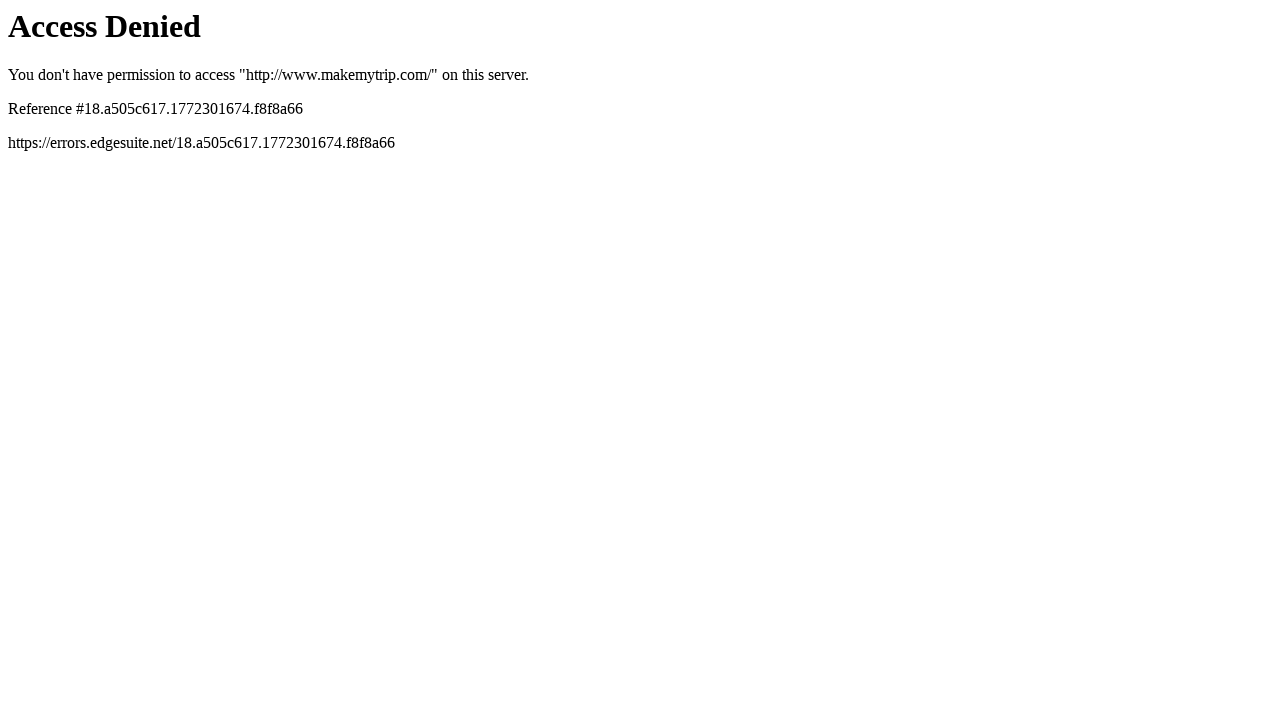